Tests dropdown selection functionality by navigating to a dropdown page and selecting different options using various methods (by value, visible text, and index)

Starting URL: https://the-internet.herokuapp.com/

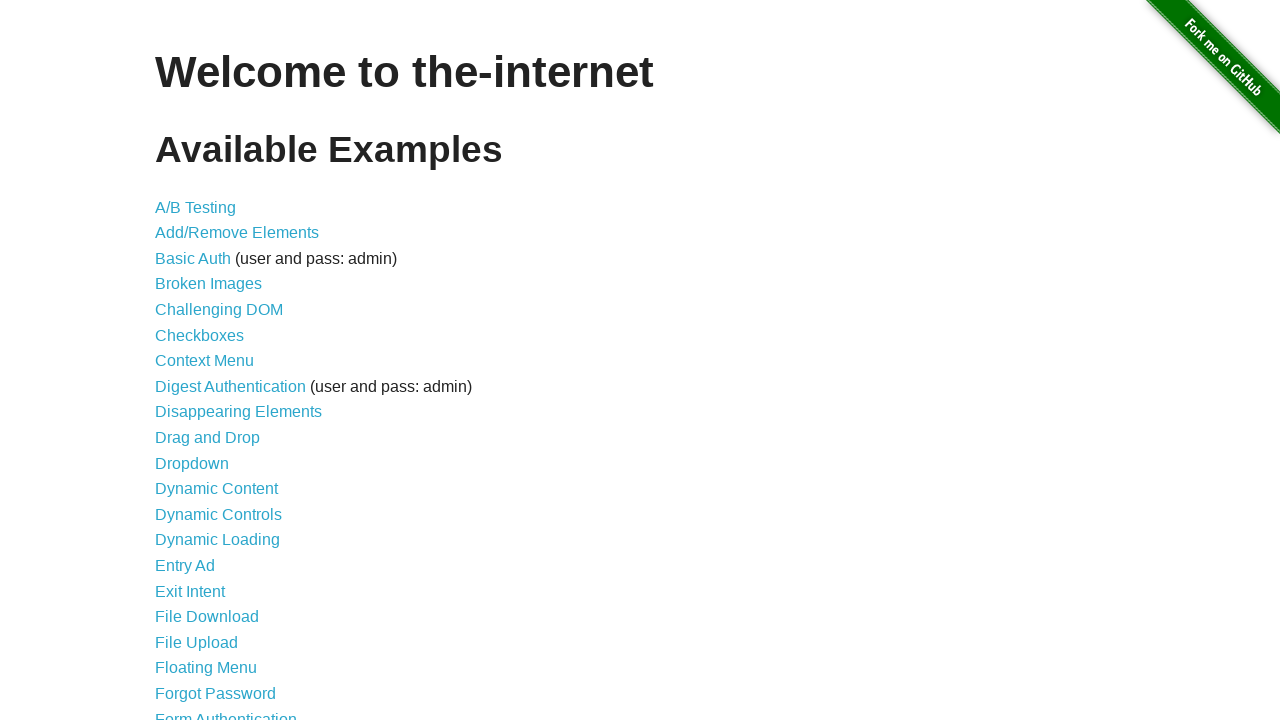

Clicked on the Dropdown link at (192, 463) on text=Dropdown
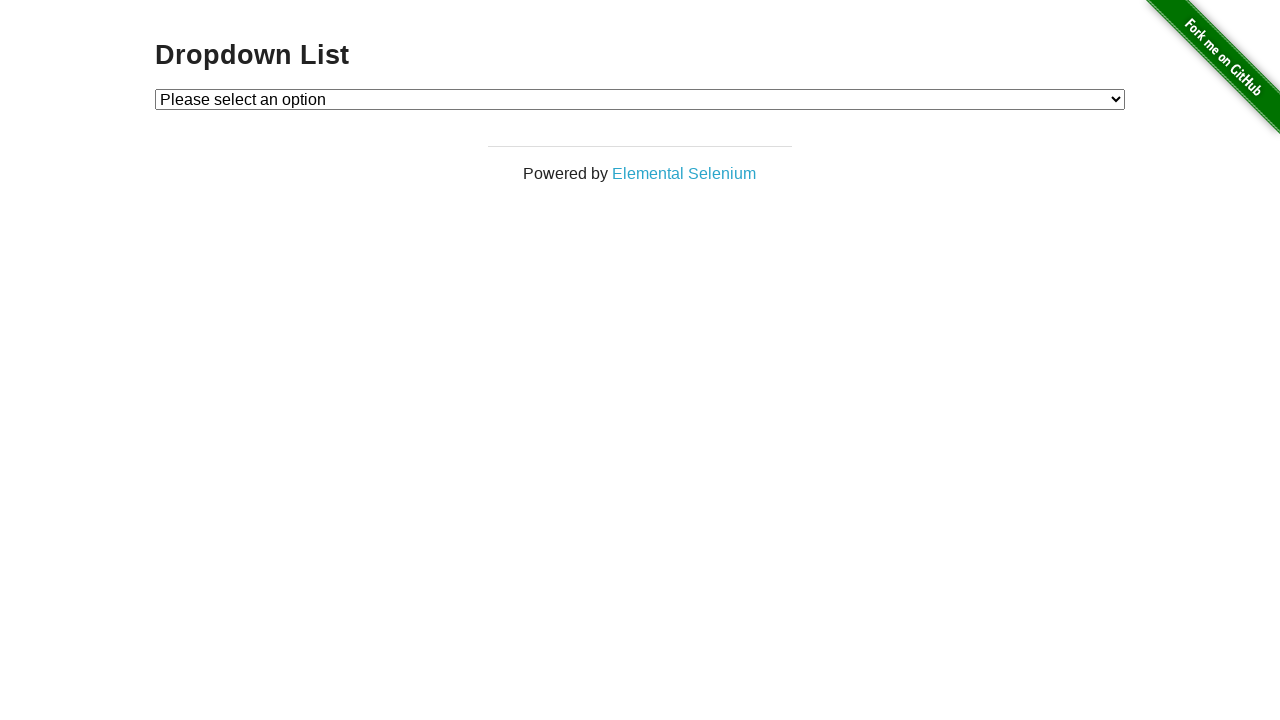

Dropdown element became visible
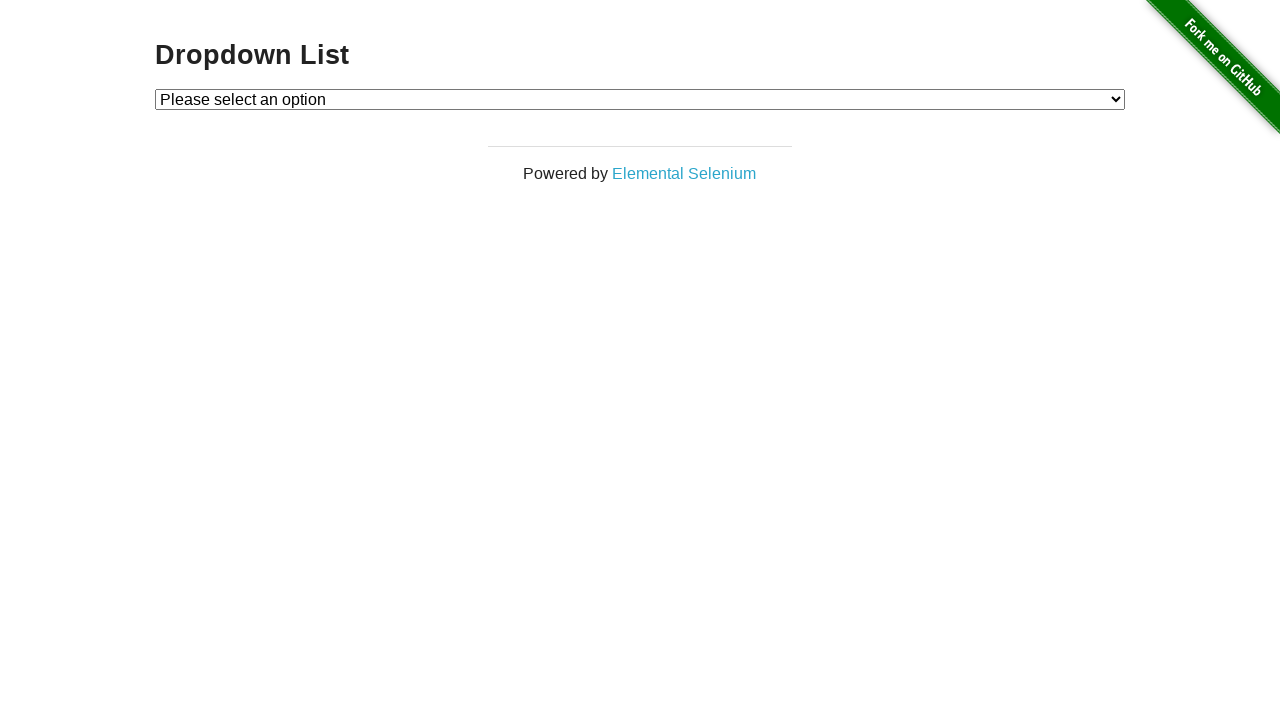

Retrieved default selected option: Please select an option
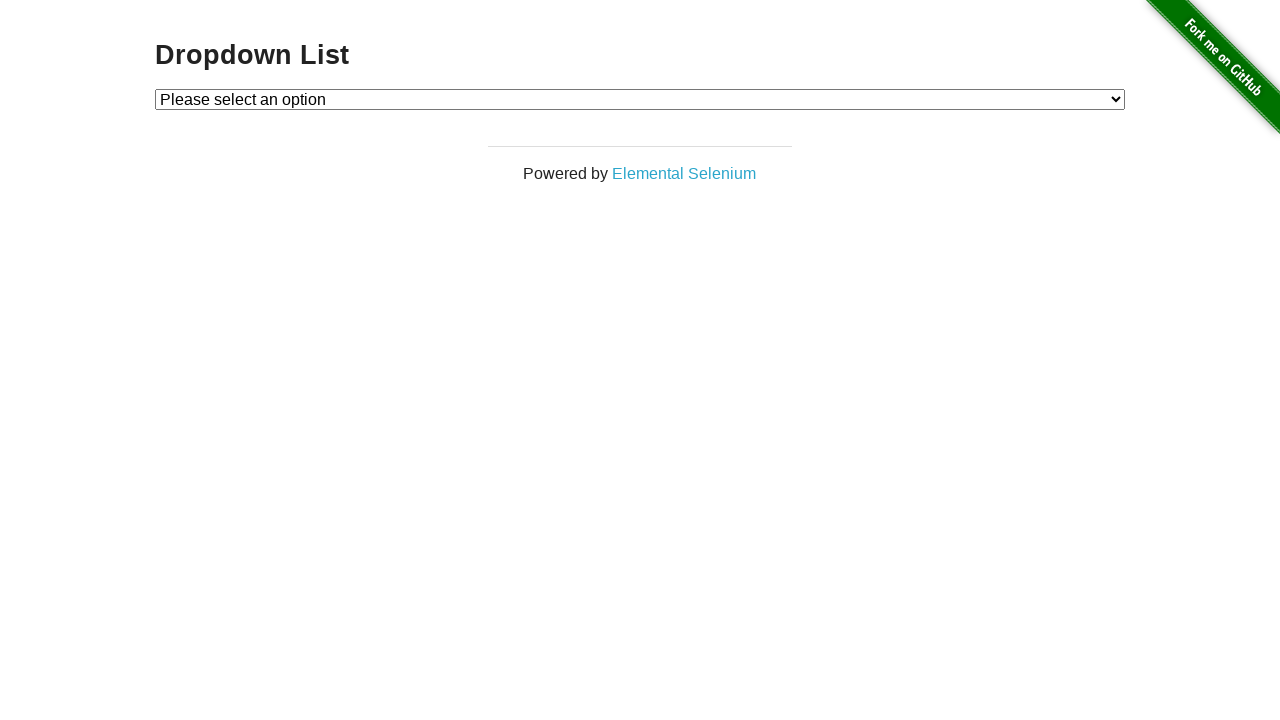

Selected dropdown option by value '1' on #dropdown
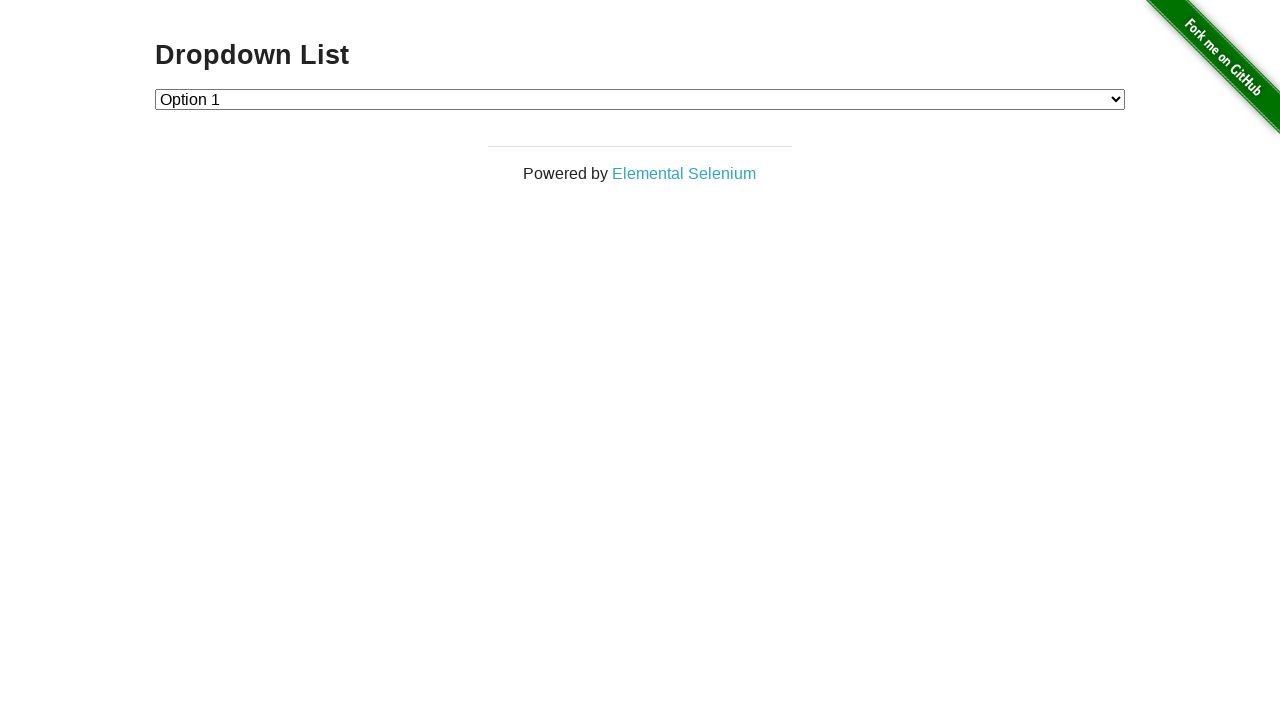

Selected dropdown option by visible text 'Option 2' on #dropdown
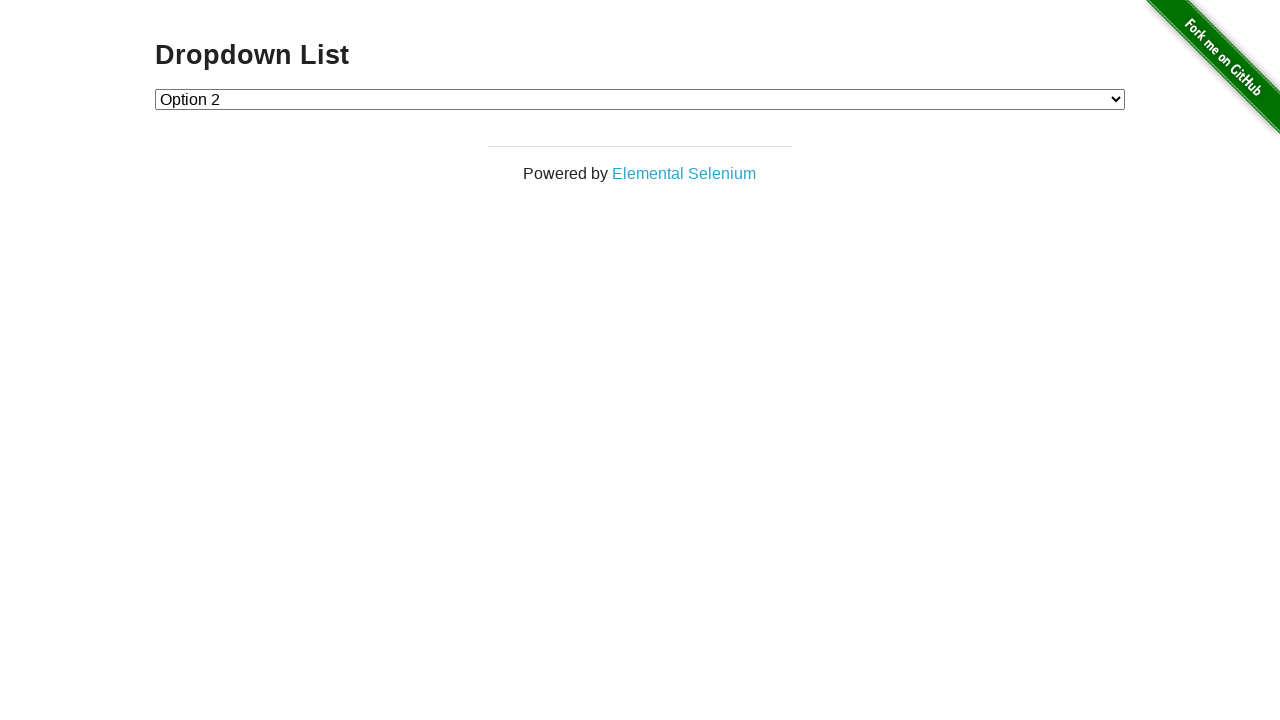

Selected dropdown option by index 1 on #dropdown
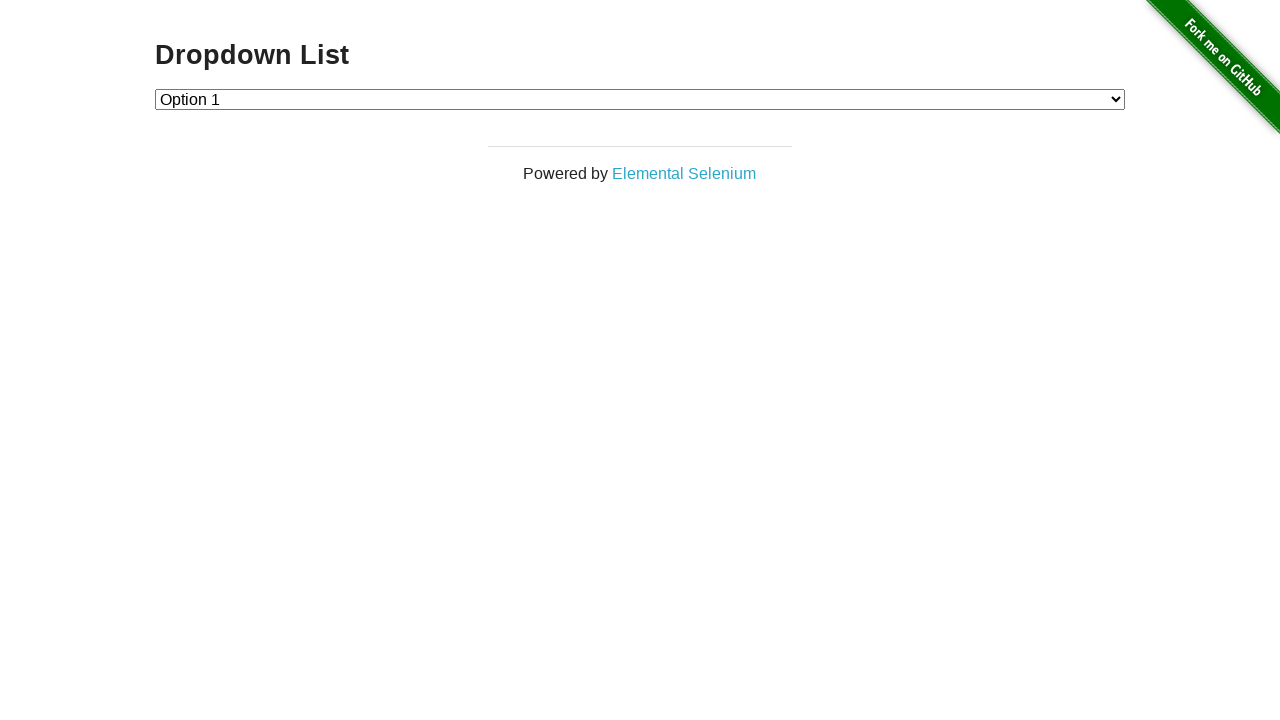

Retrieved all dropdown options
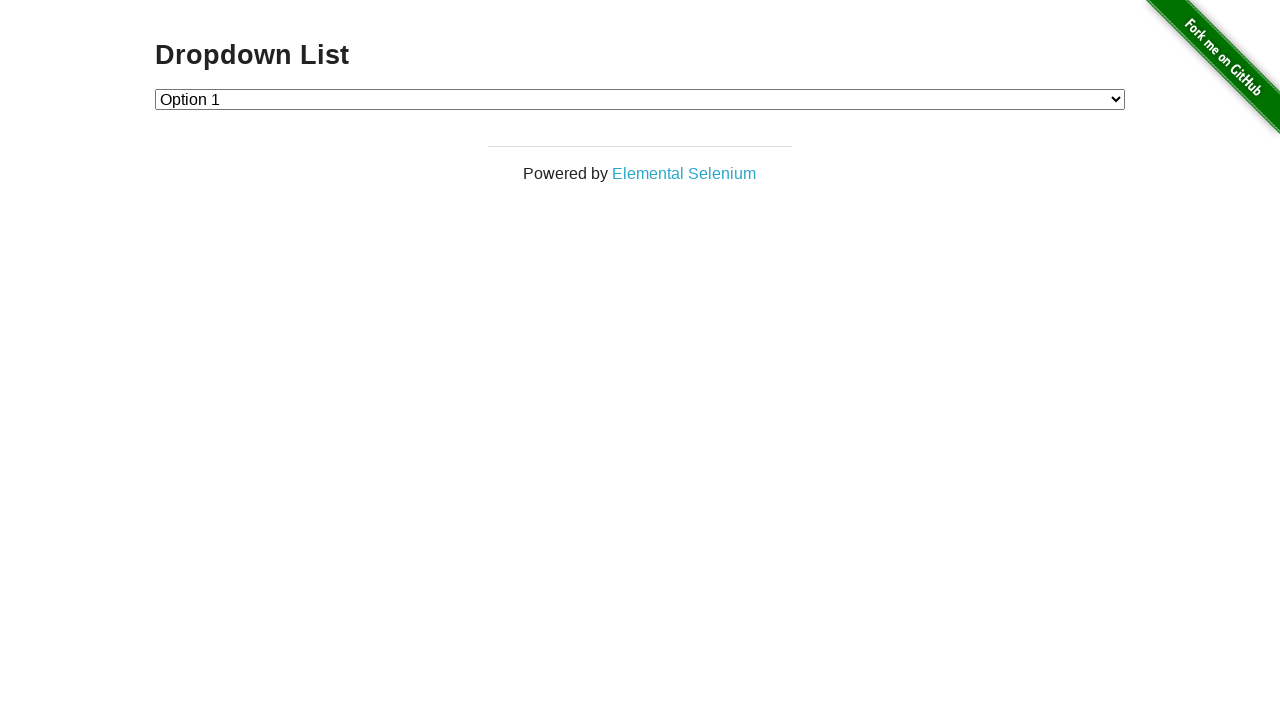

Verified option 0: 'Please select an option'
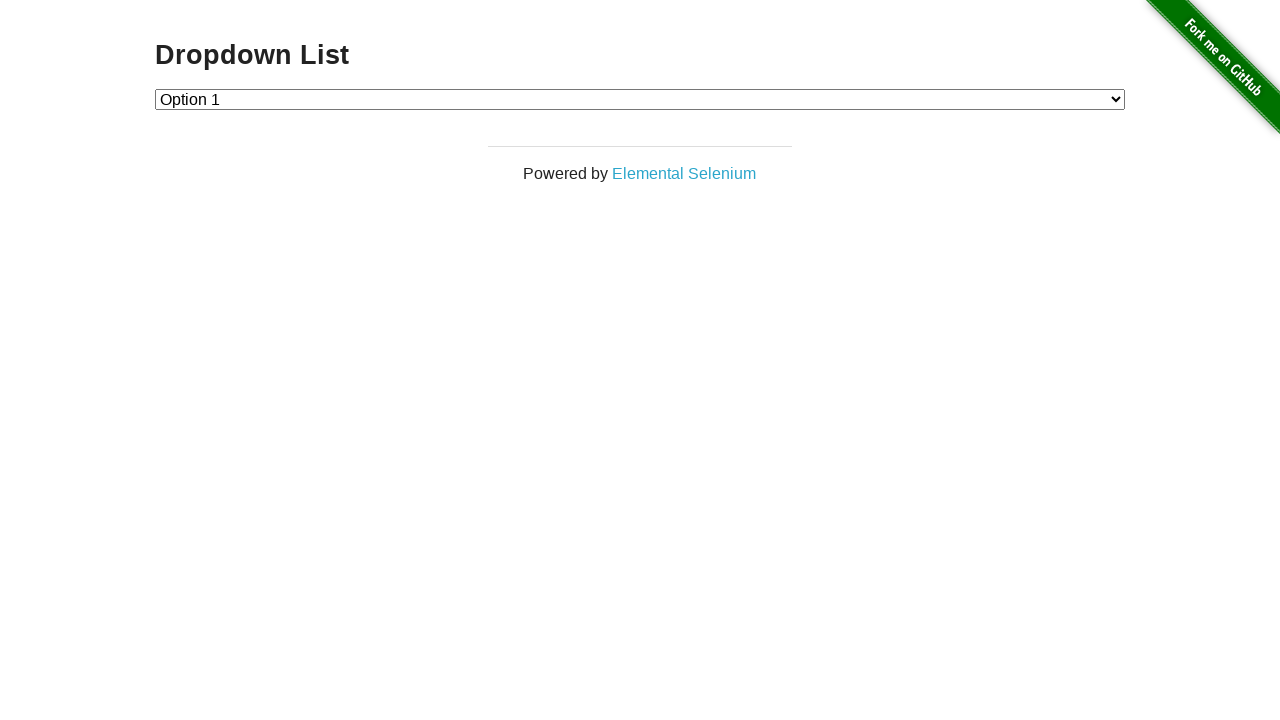

Verified option 1: 'Option 1'
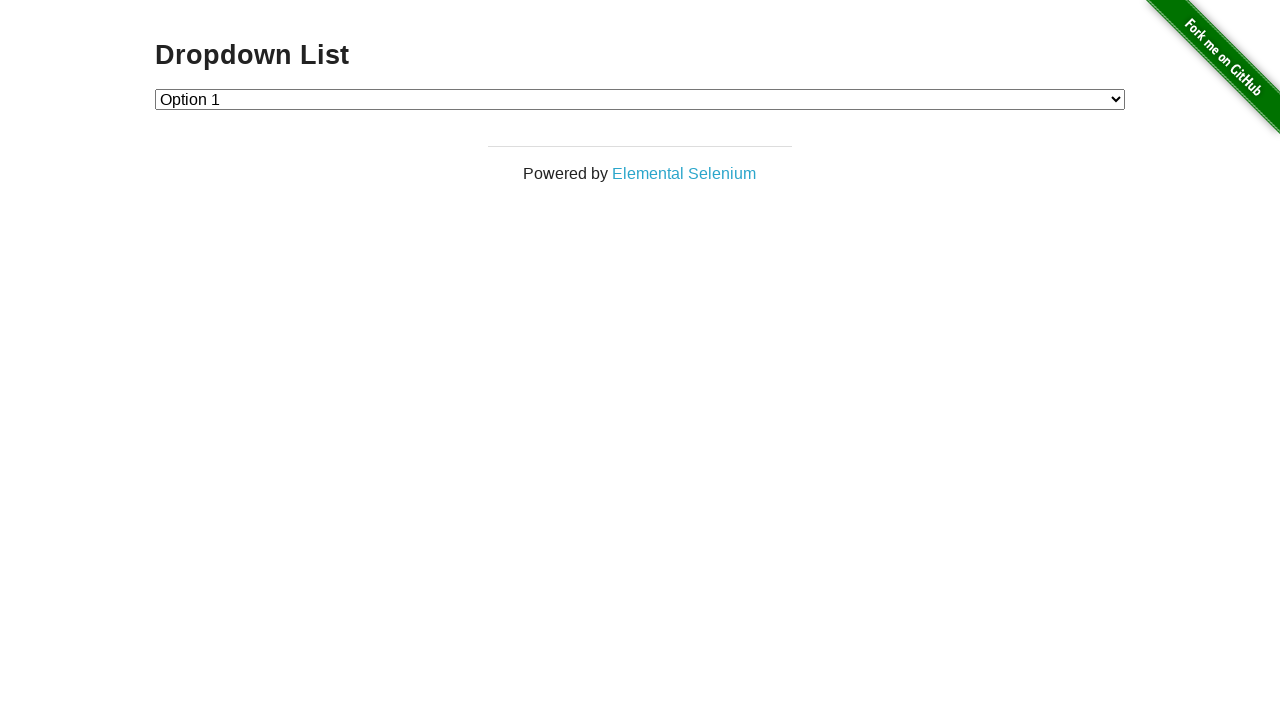

Verified option 2: 'Option 2'
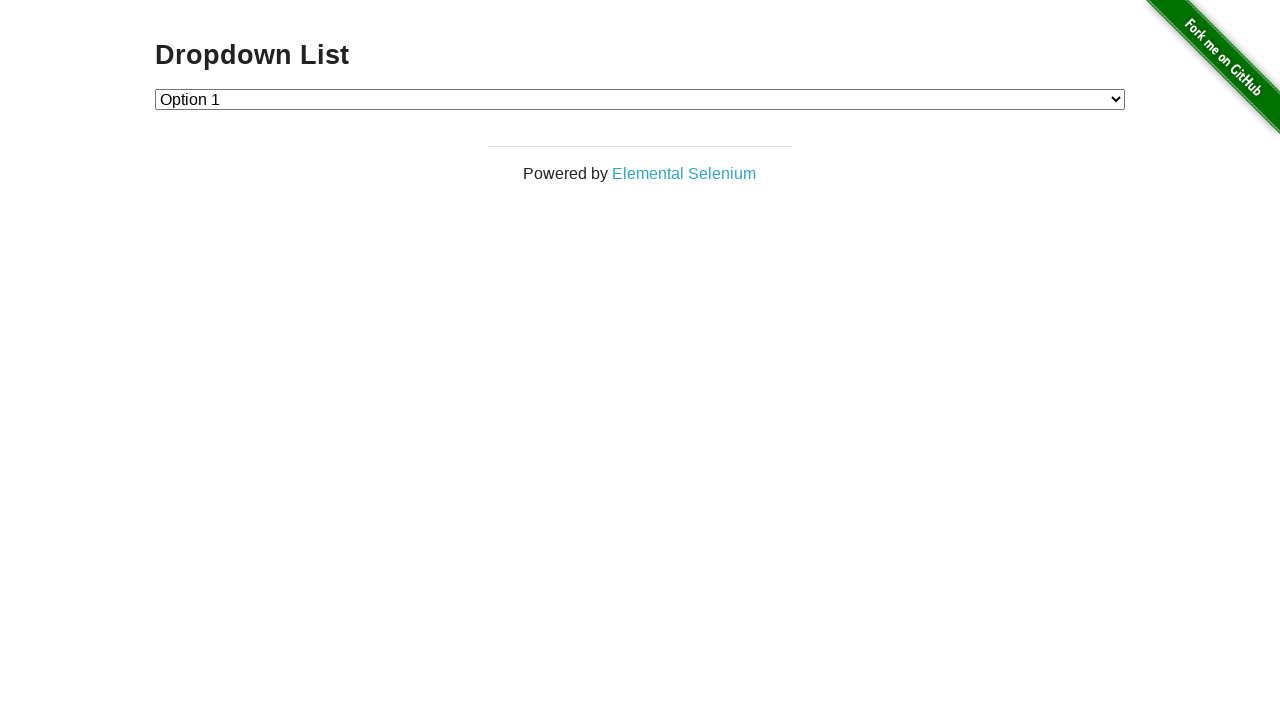

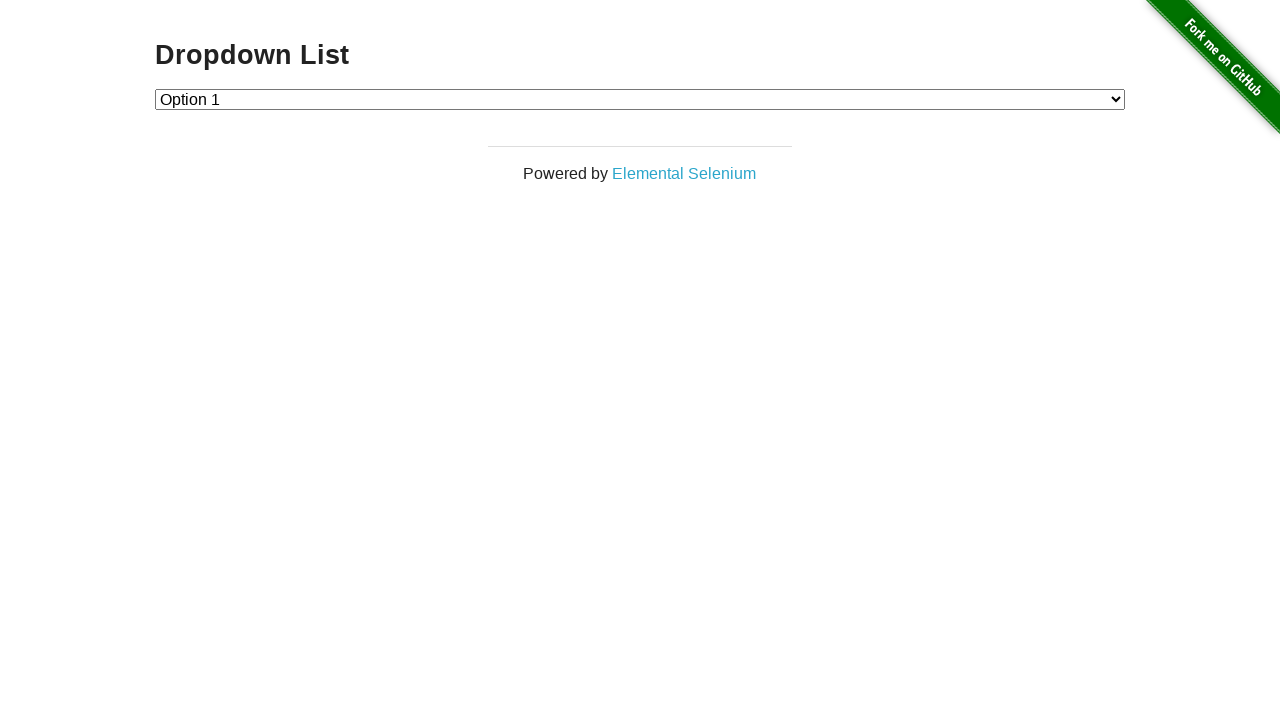